Navigates through Selenium documentation by clicking Read More and Get Started buttons to reach the Getting Started page

Starting URL: https://www.selenium.dev/

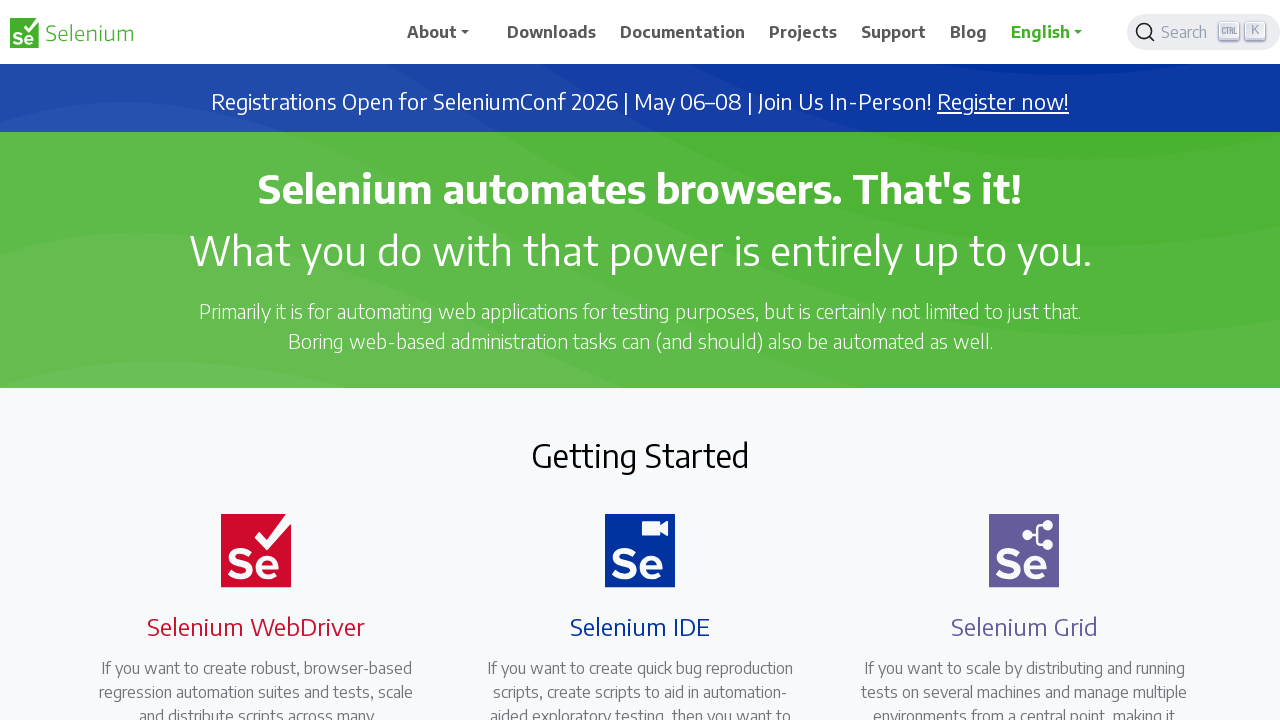

Navigated to Selenium homepage
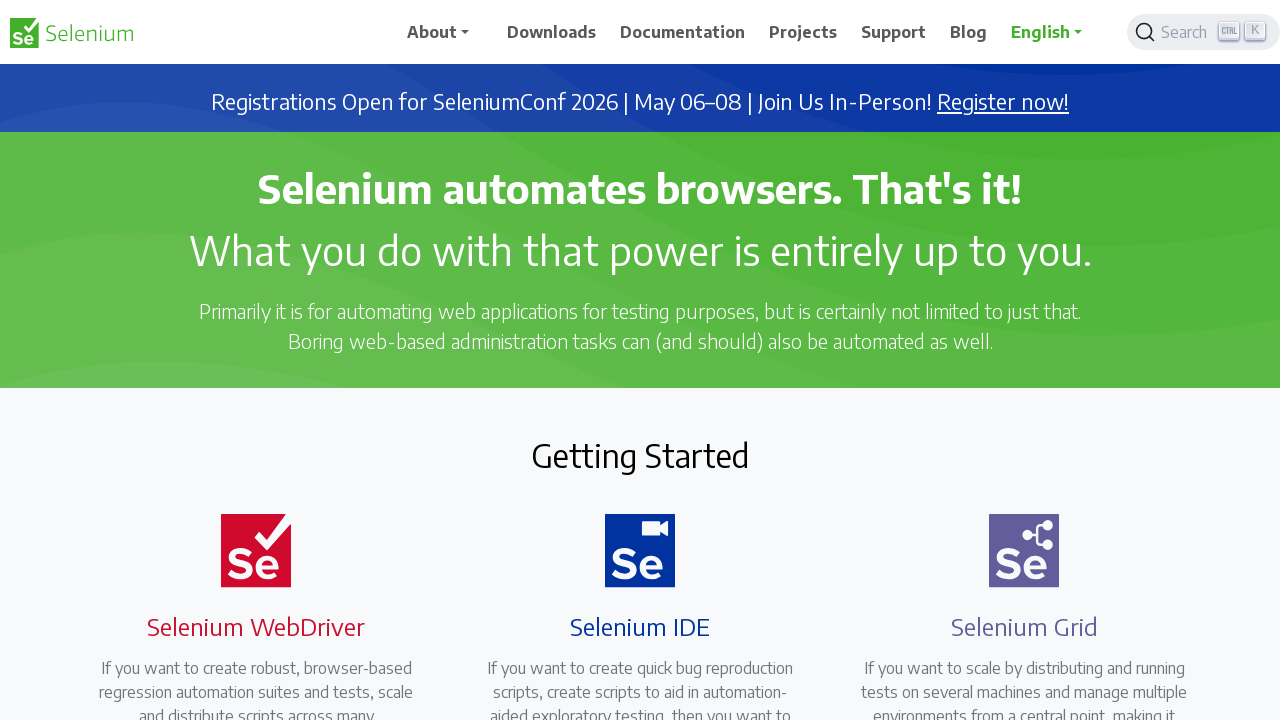

Clicked Read More button to access WebDriver documentation at (244, 360) on a[href='/documentation/webdriver/']
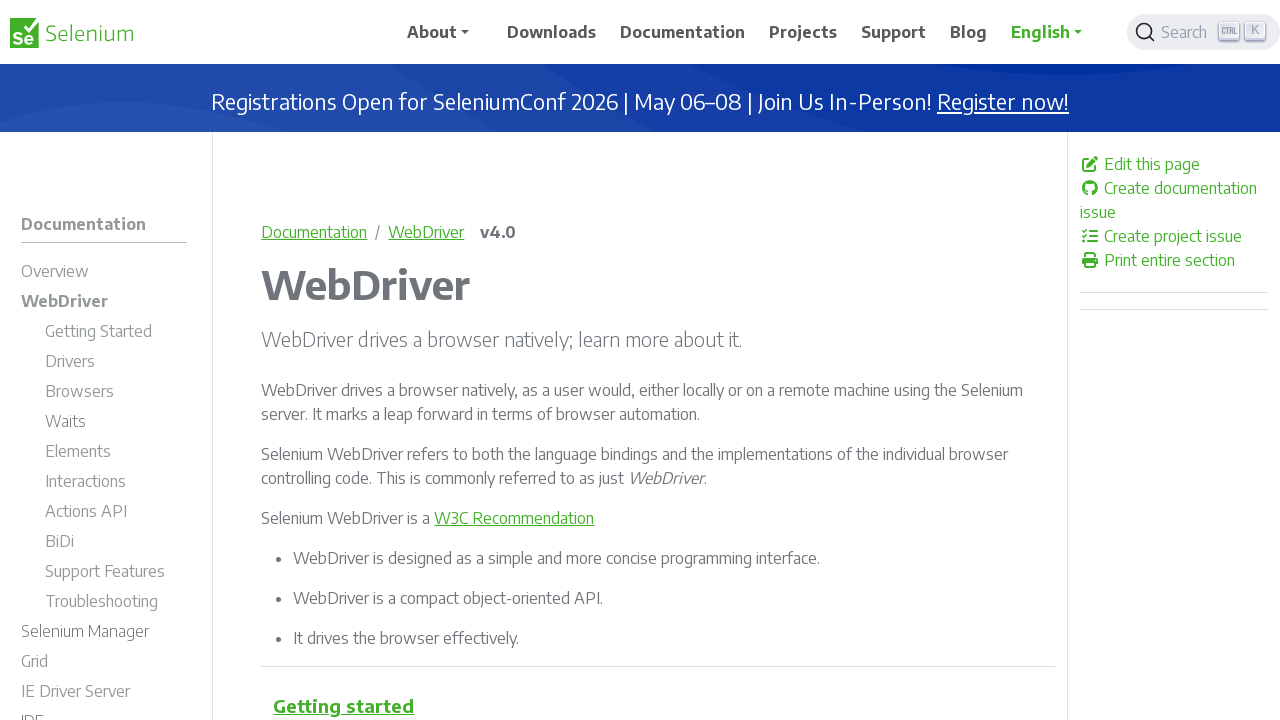

Clicked Get Started button to reach Getting Started page at (116, 334) on a[href='/documentation/webdriver/getting_started/']
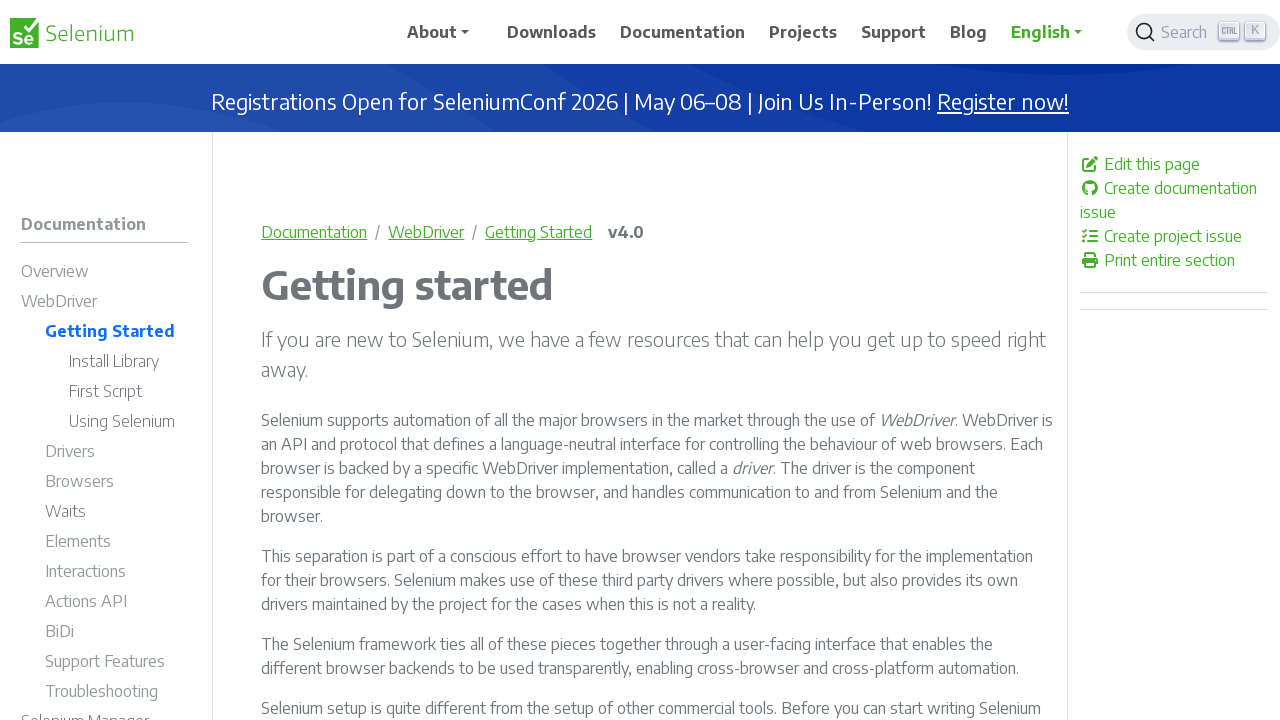

Getting Started page loaded with header visible
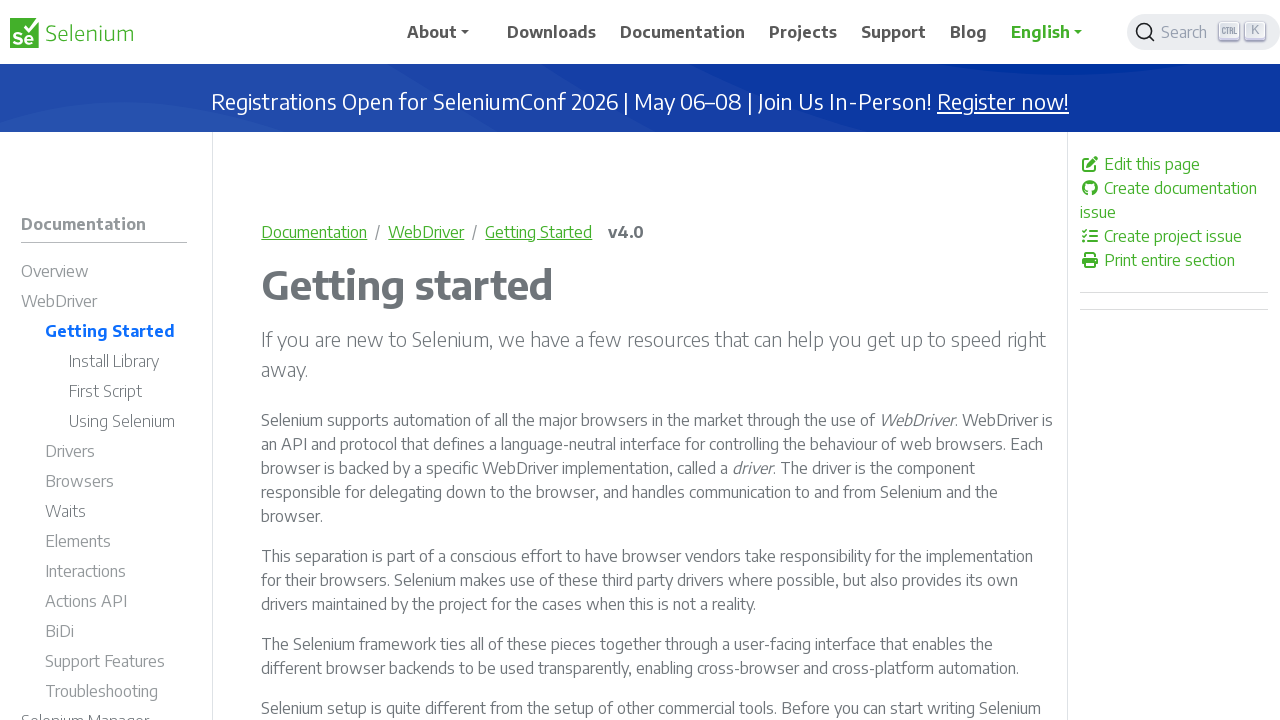

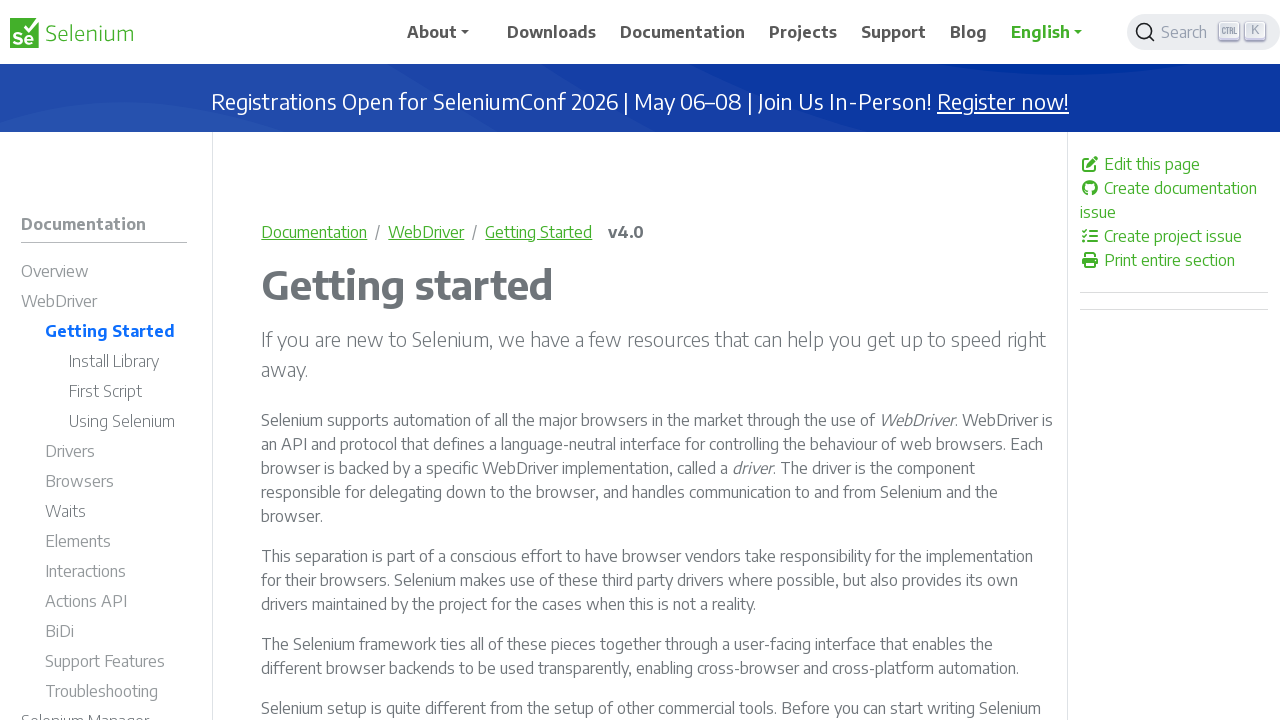